Navigates to the Emteller website, scrolls down the page using PageDown key, and waits for the body content to load.

Starting URL: https://emteller.vn/

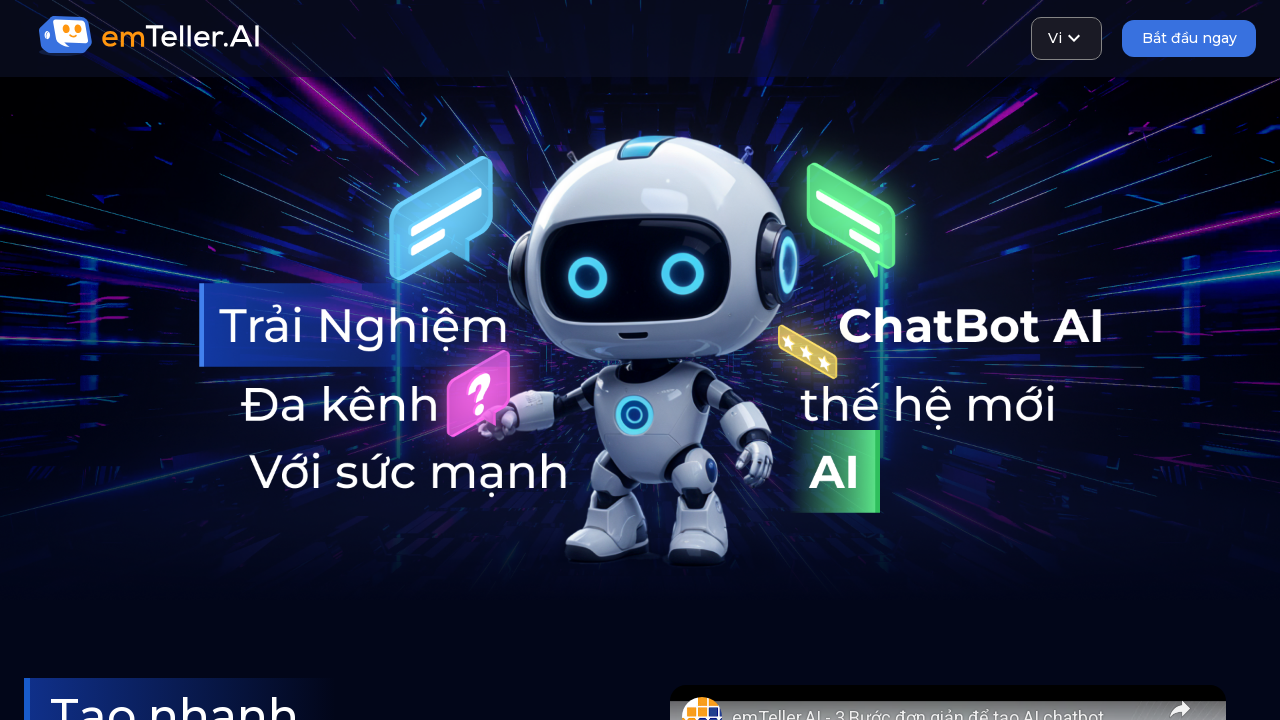

Waited 5 seconds for initial page load
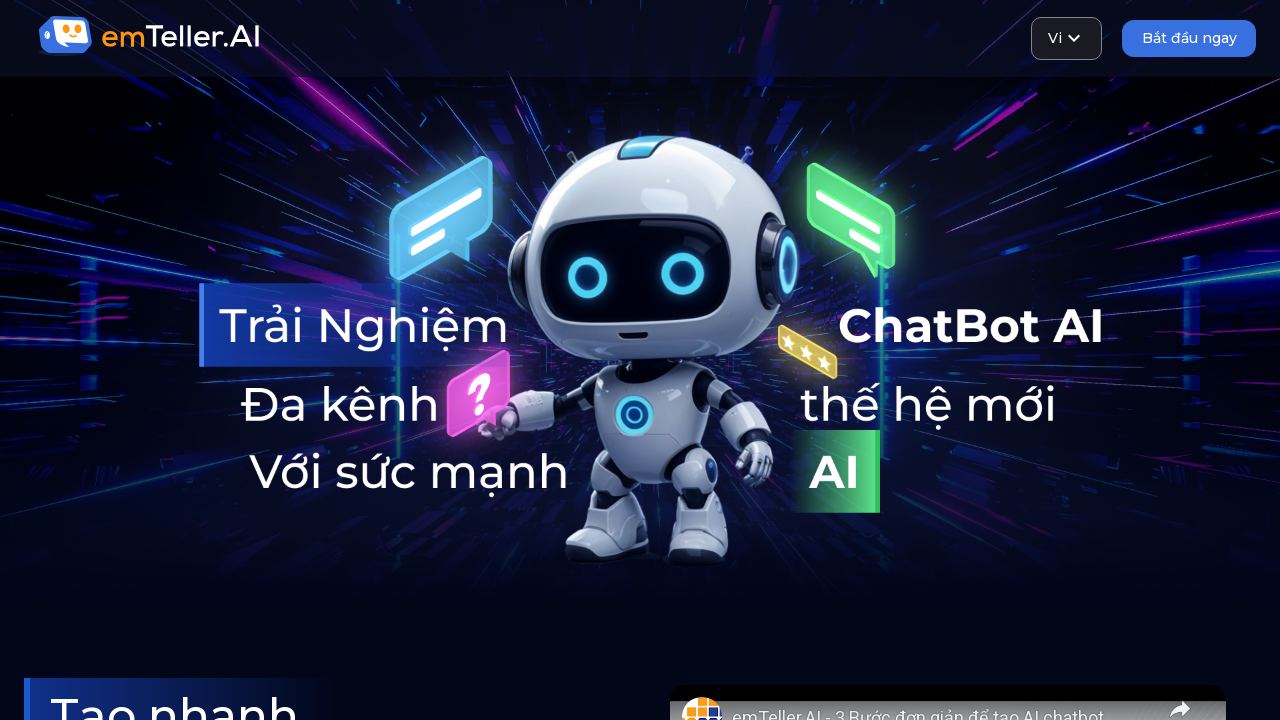

Pressed PageDown key to scroll down the page
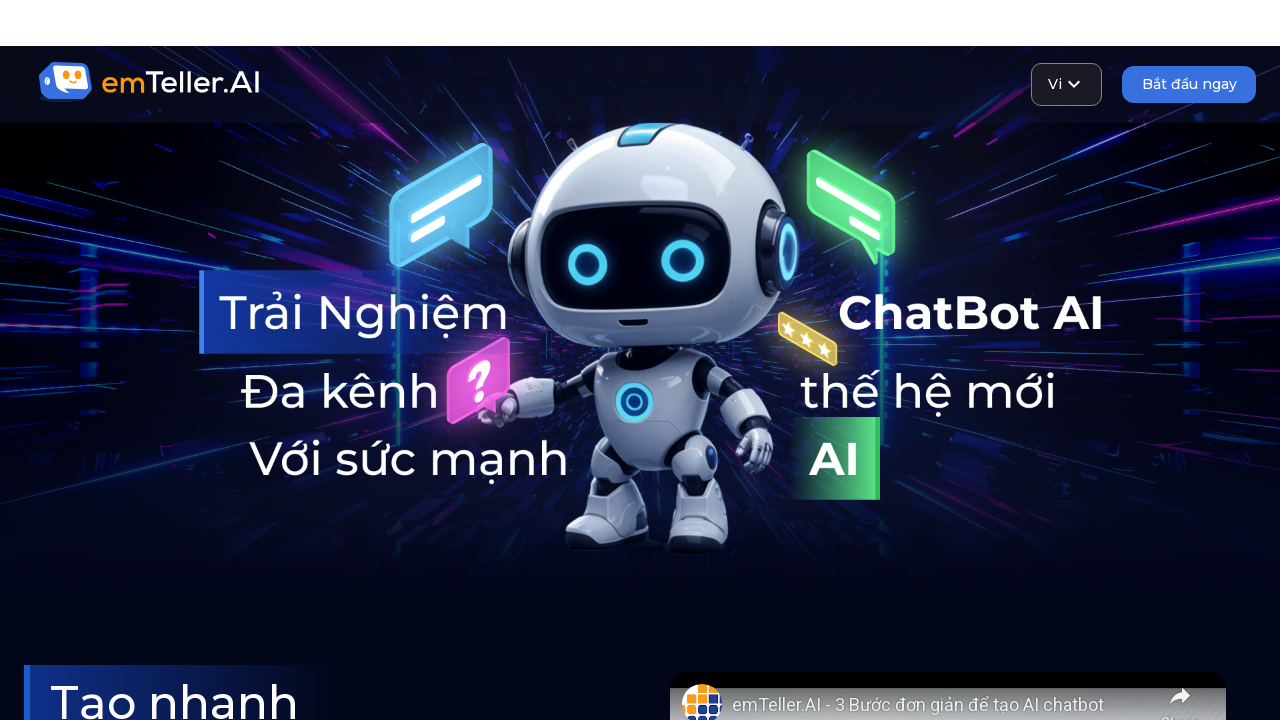

Waited 2 seconds after scrolling
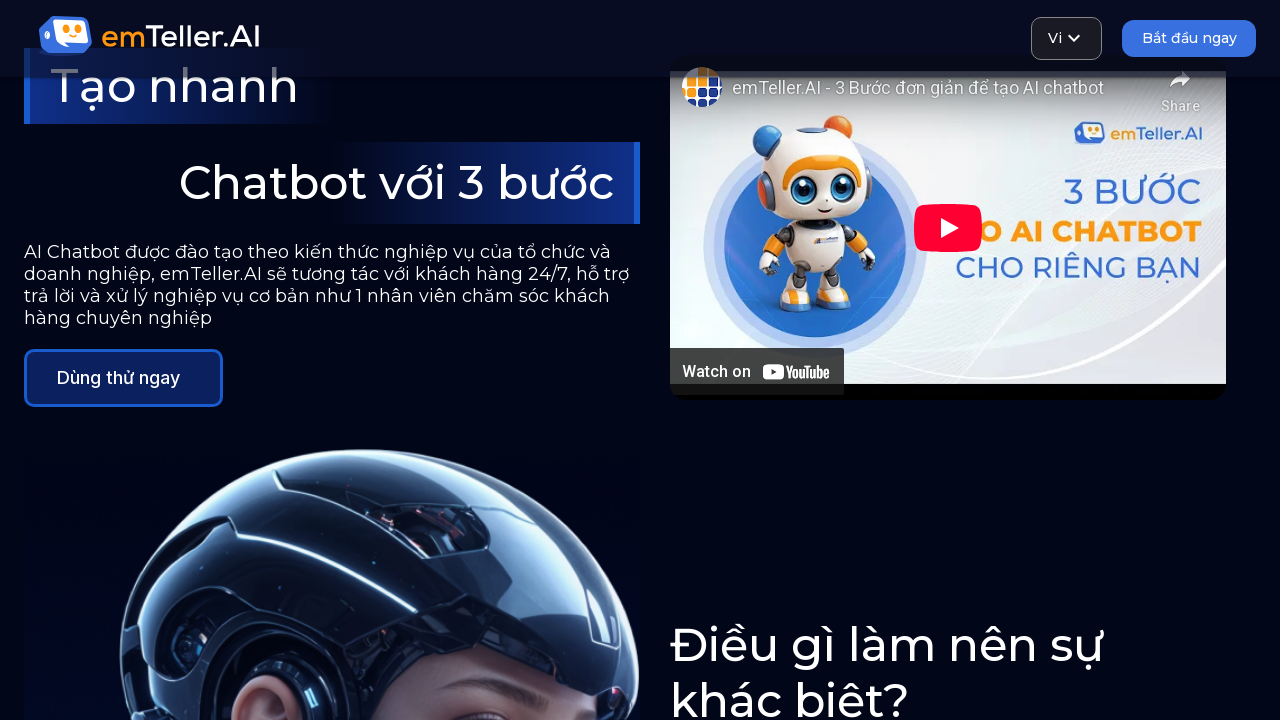

Body content loaded and is present on the page
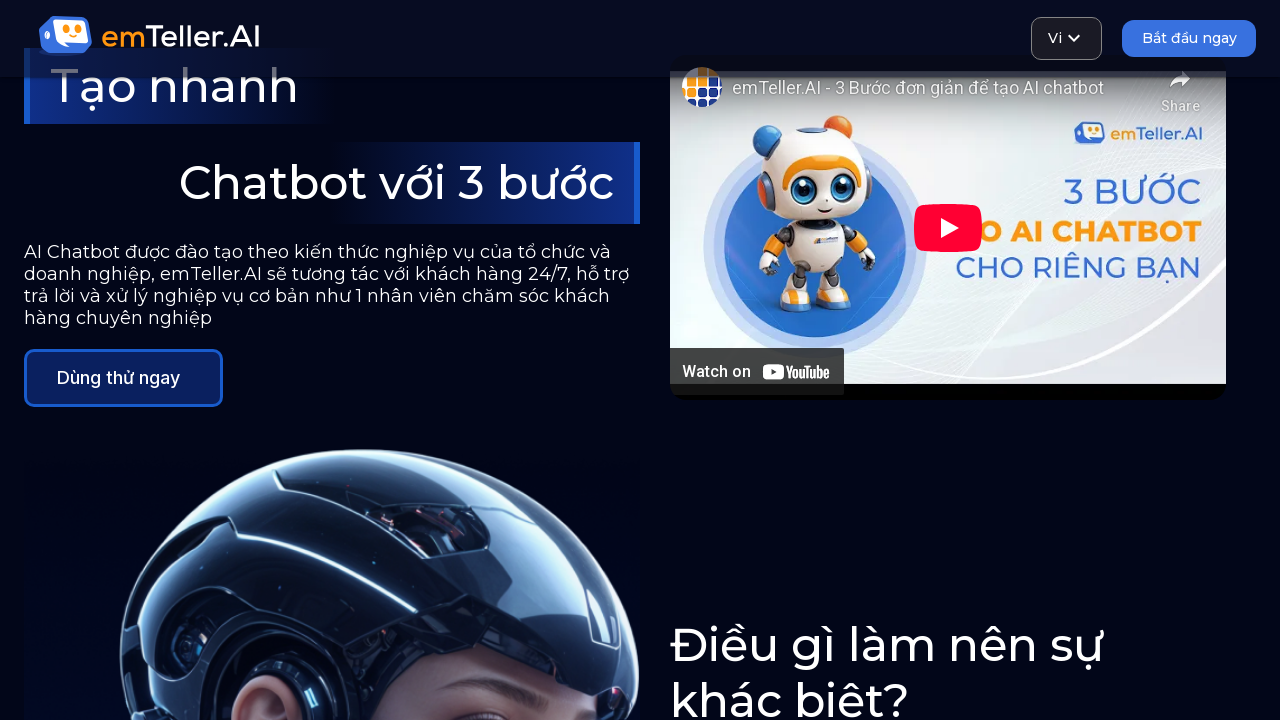

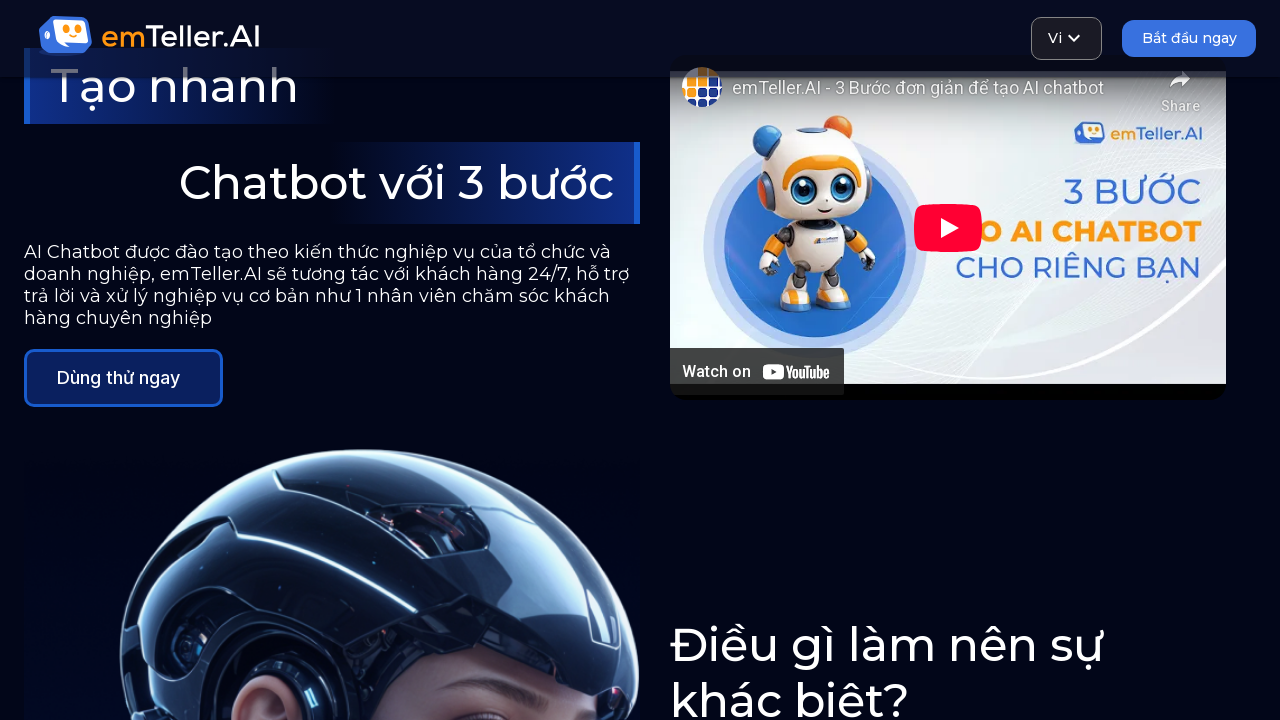